Tests that the counter displays the current number of todo items

Starting URL: https://demo.playwright.dev/todomvc

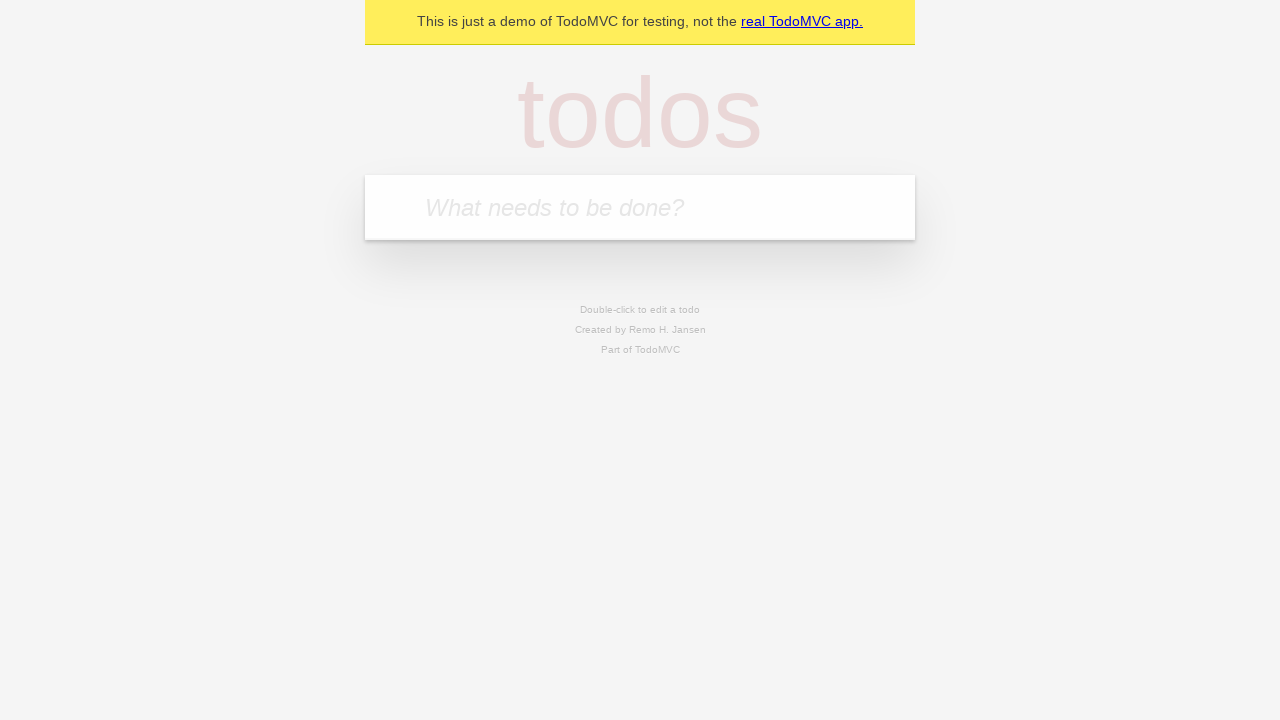

Filled first todo input with 'buy some cheese' on .new-todo
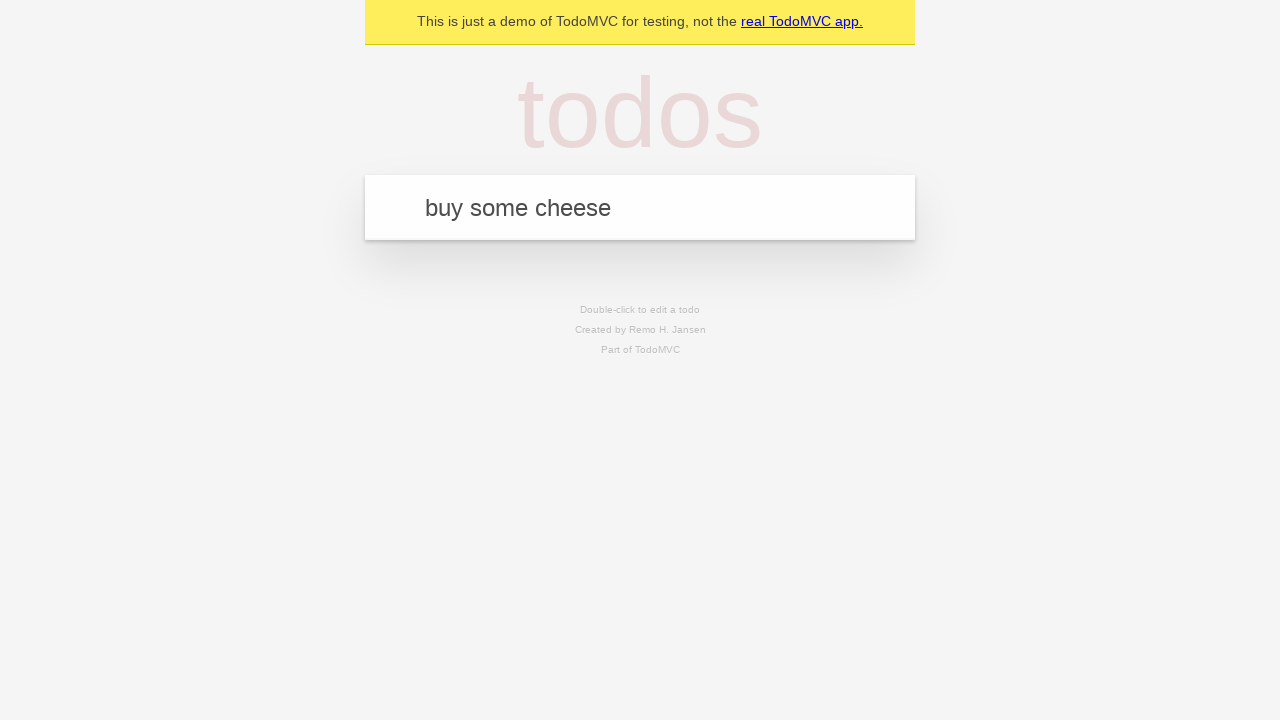

Pressed Enter to add first todo item on .new-todo
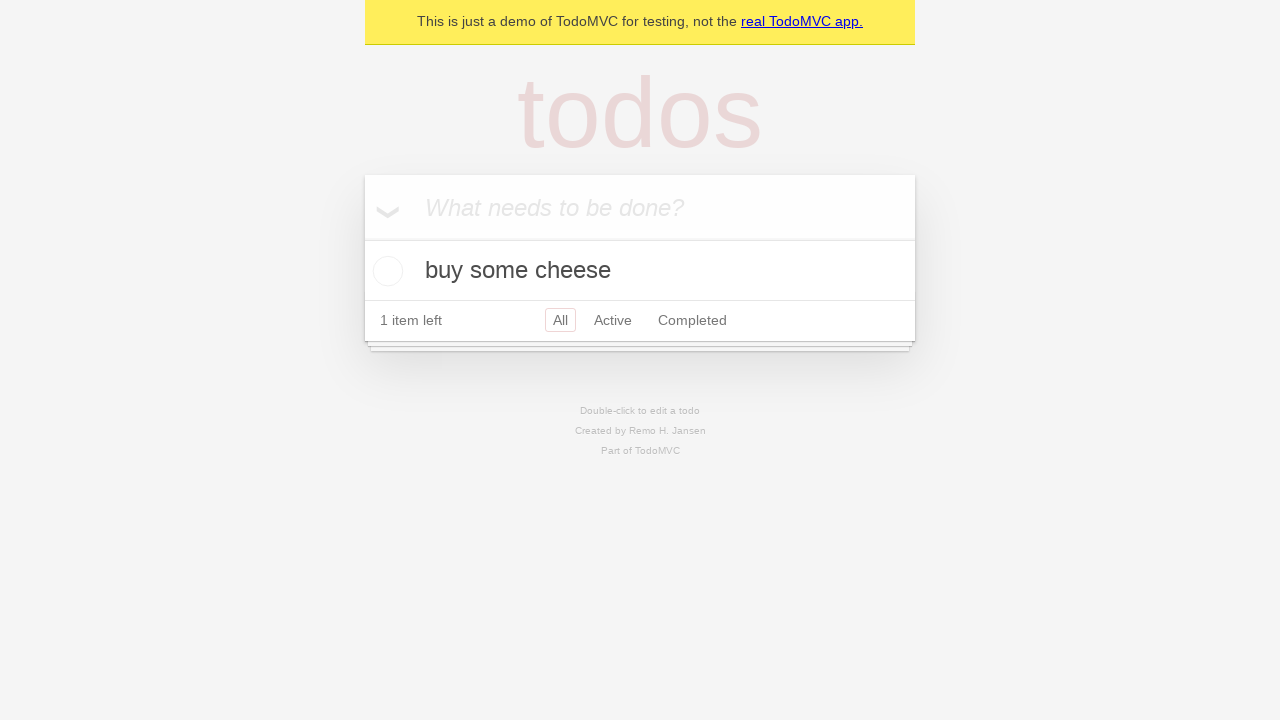

Todo counter element appeared
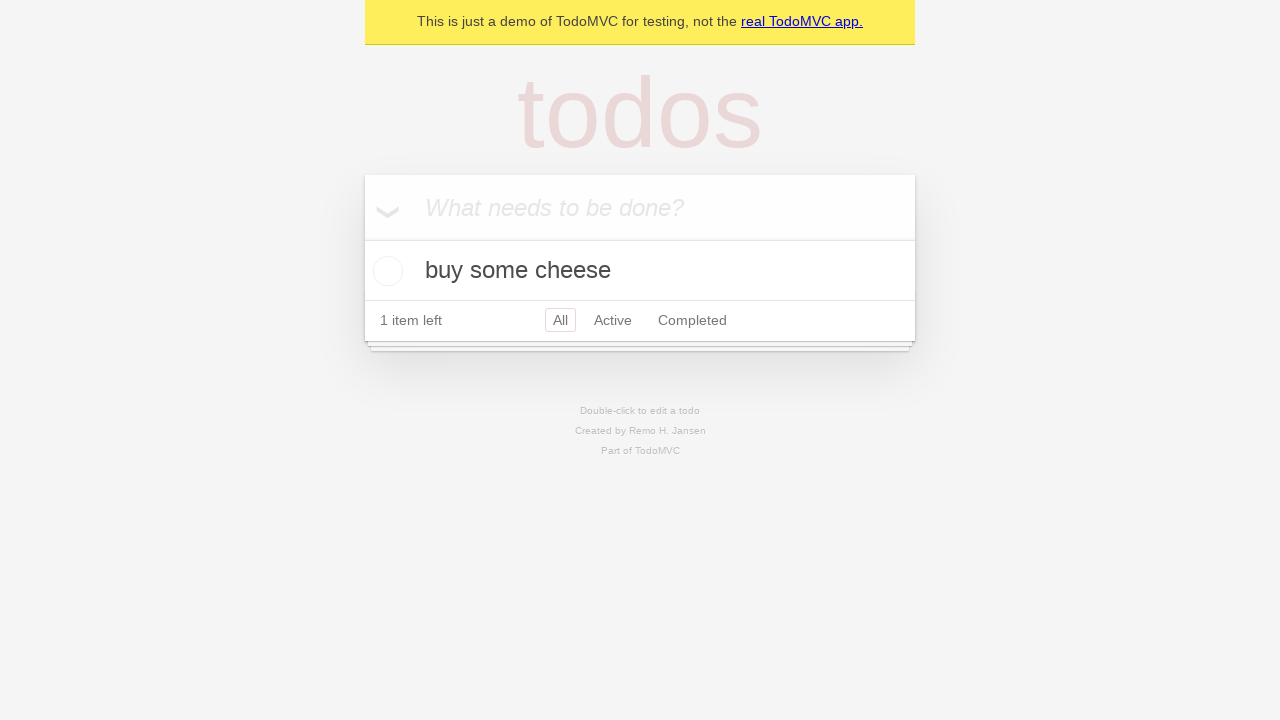

Filled second todo input with 'feed the cat' on .new-todo
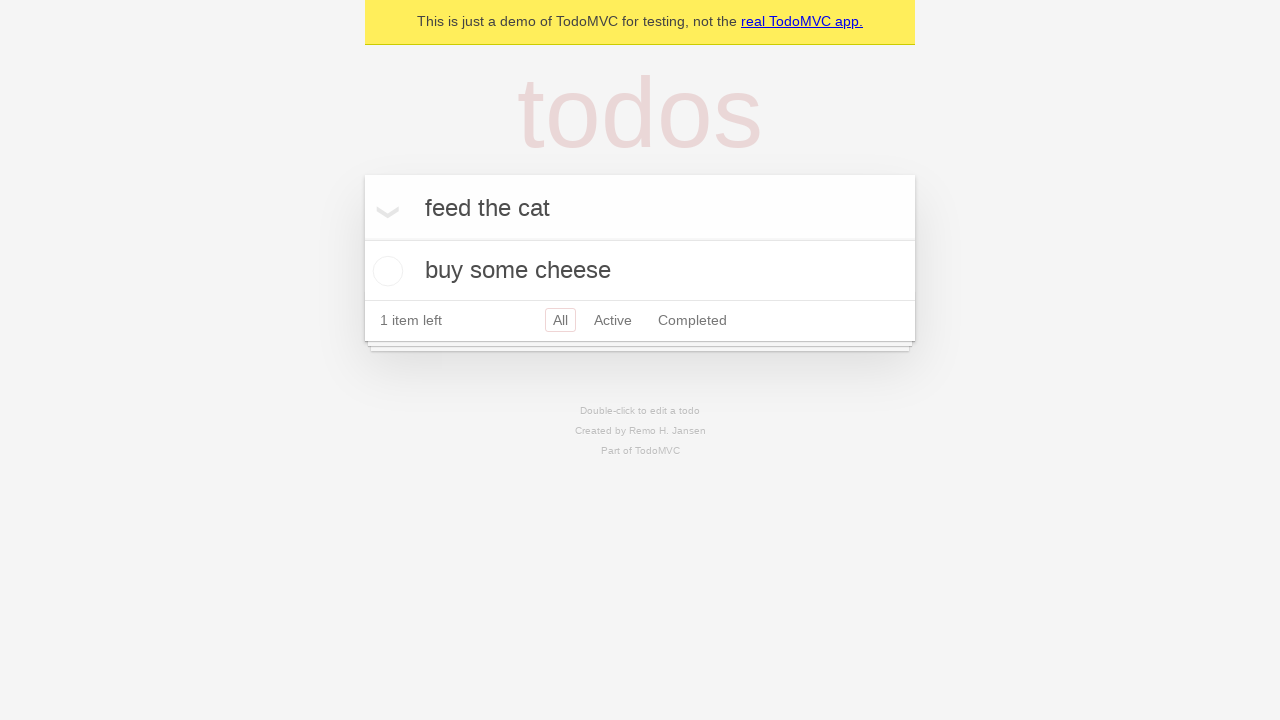

Pressed Enter to add second todo item on .new-todo
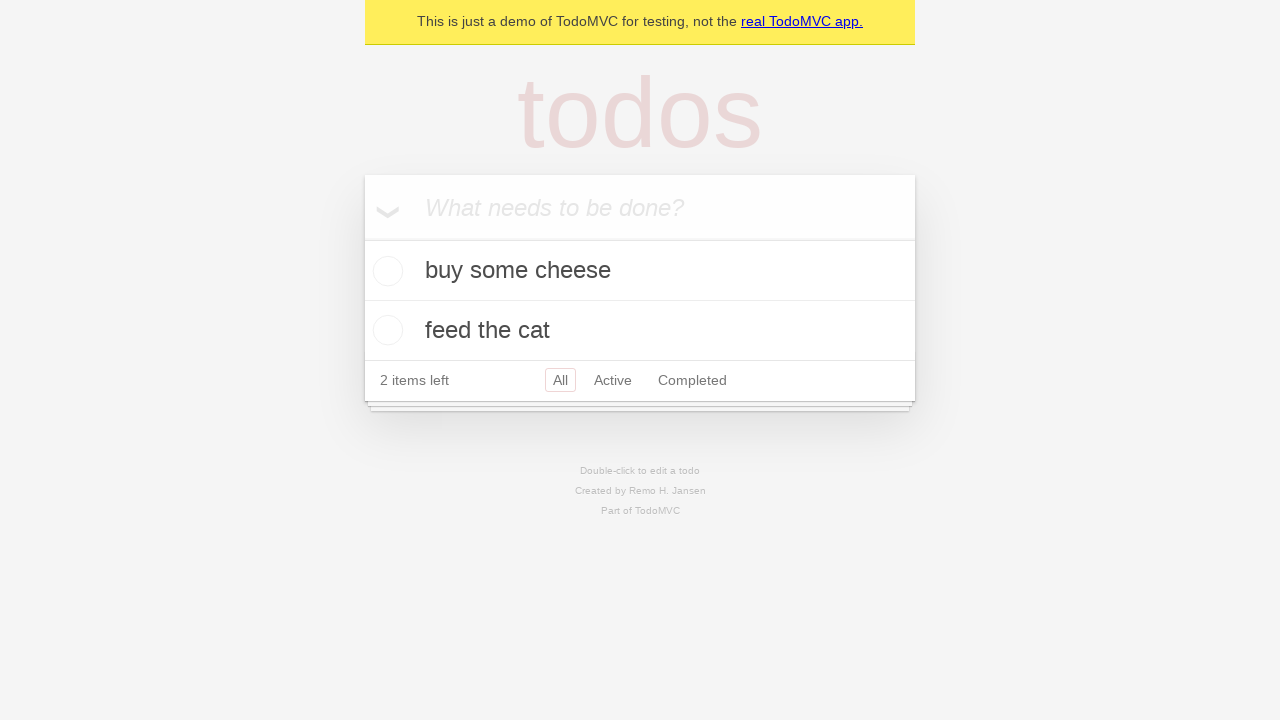

Second todo item appeared in the list
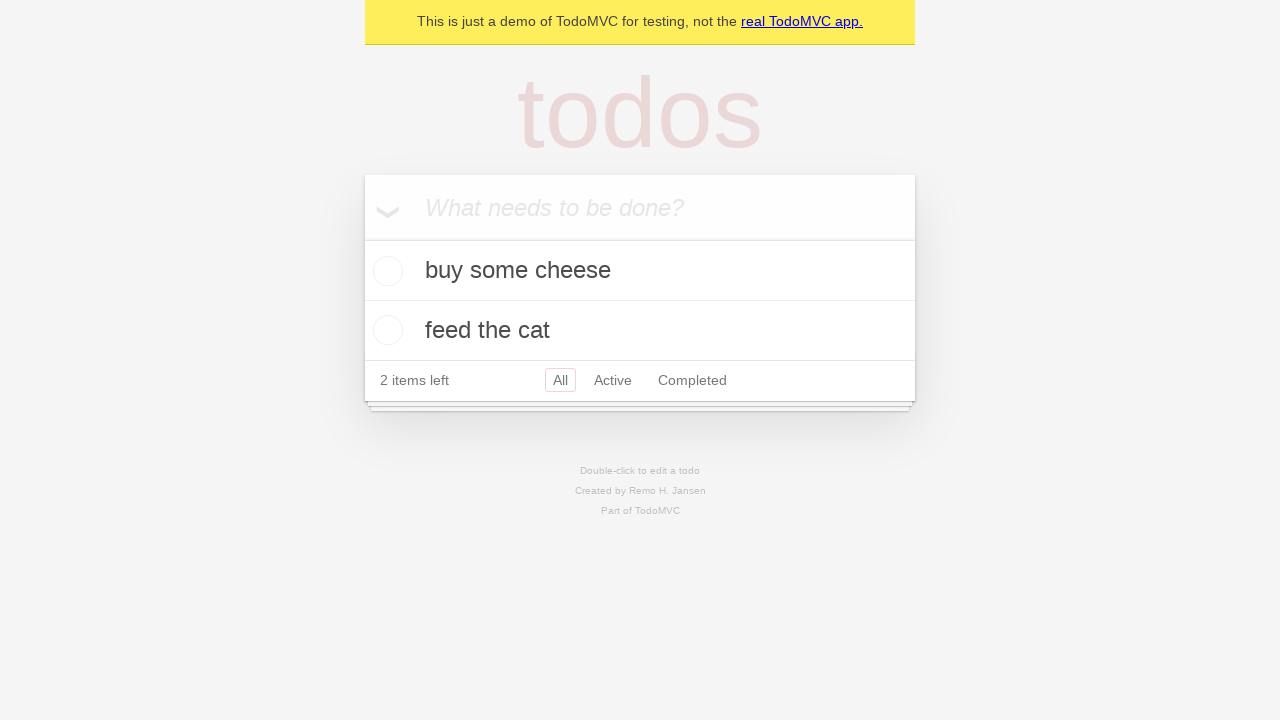

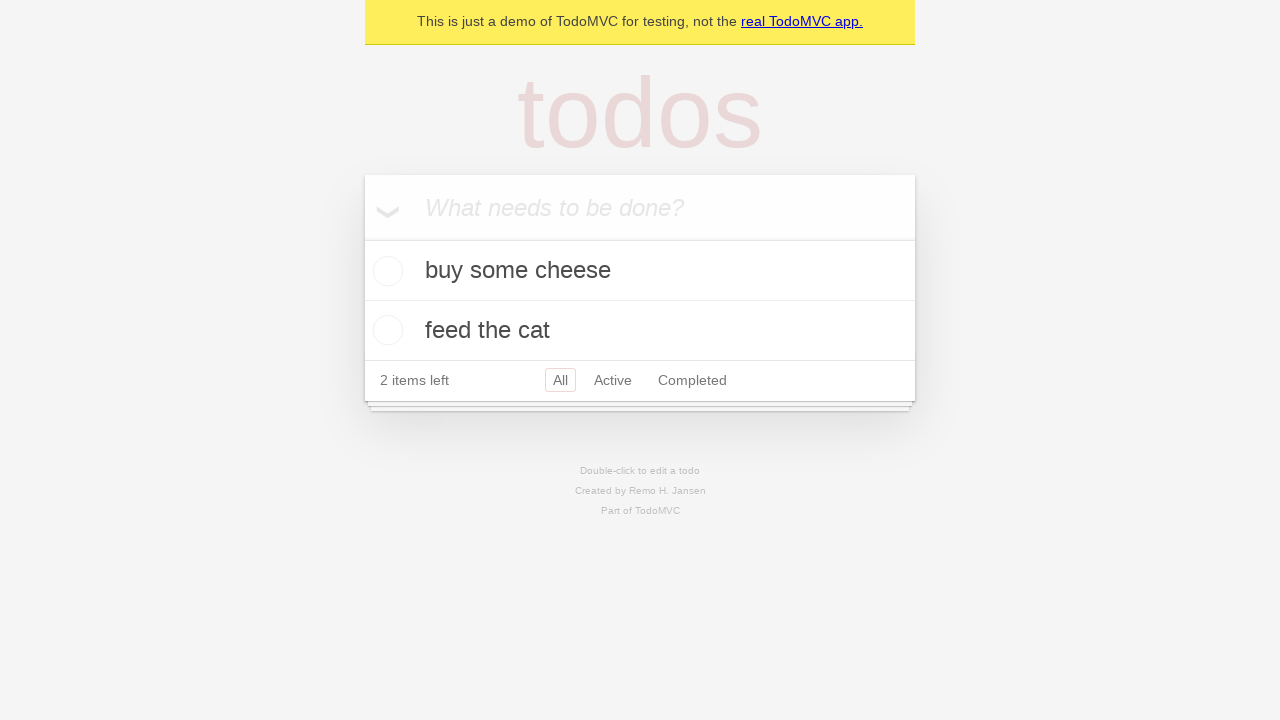